Tests a vegetable shopping website by searching for products containing 'ca', verifying 4 visible products are displayed, and adding 'Carrot' to the cart

Starting URL: https://rahulshettyacademy.com/seleniumPractise/#/

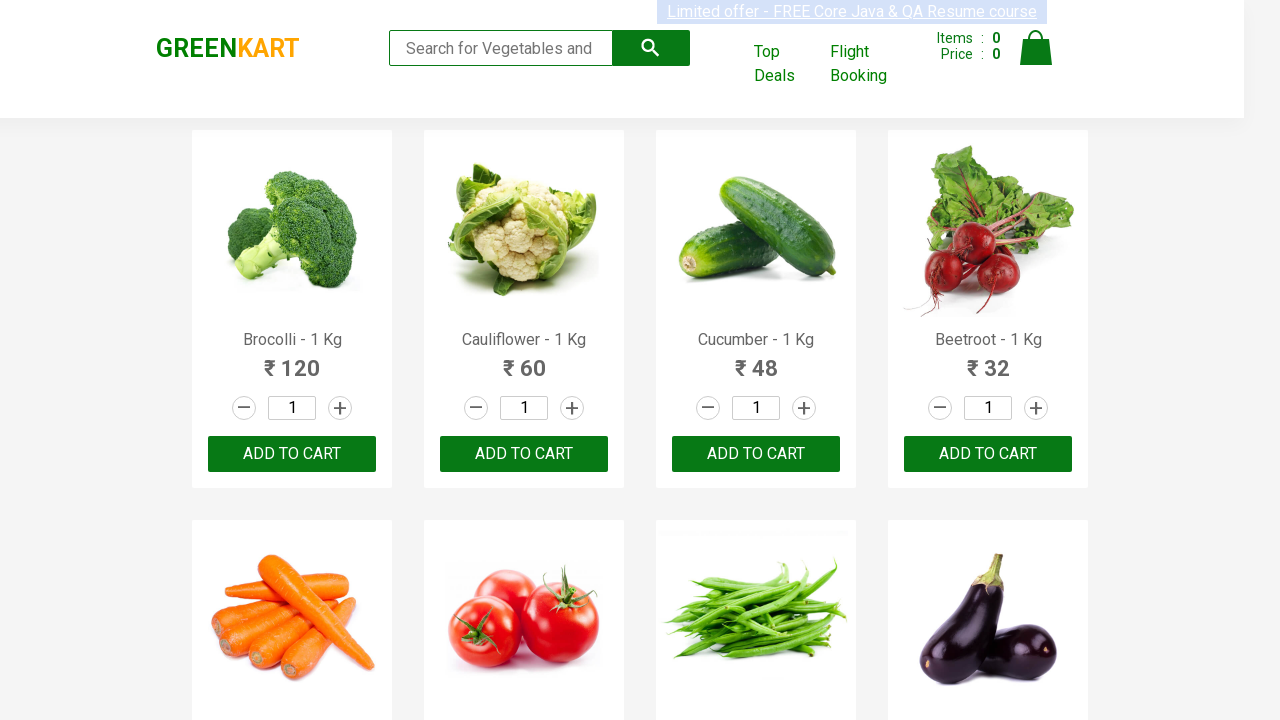

Filled search box with 'ca' on .search-keyword
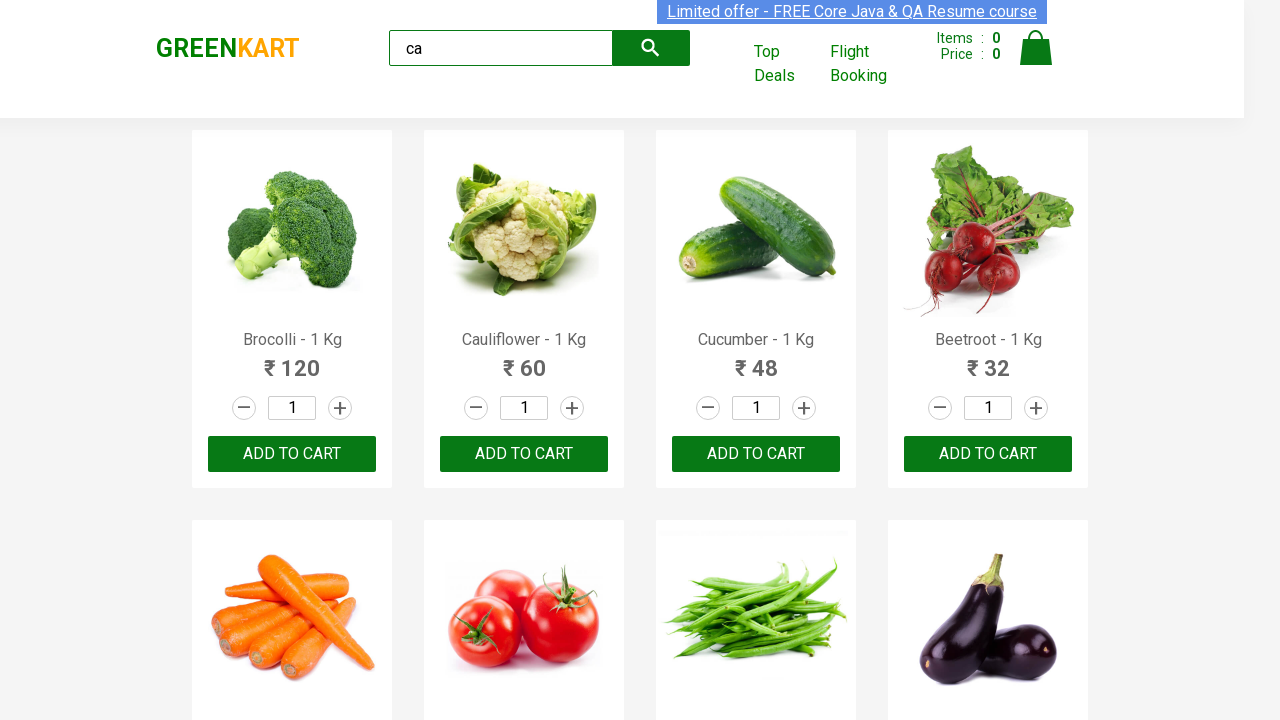

Waited for visible products to load
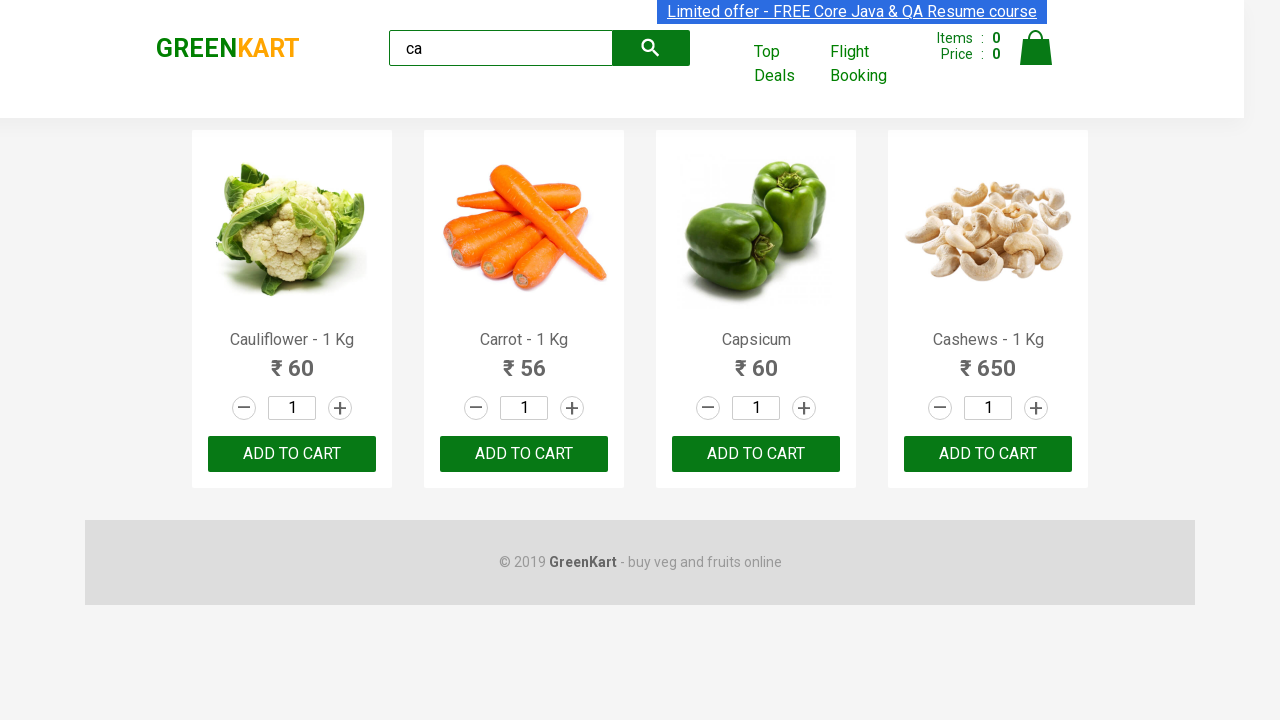

Retrieved all products - found 4 visible products
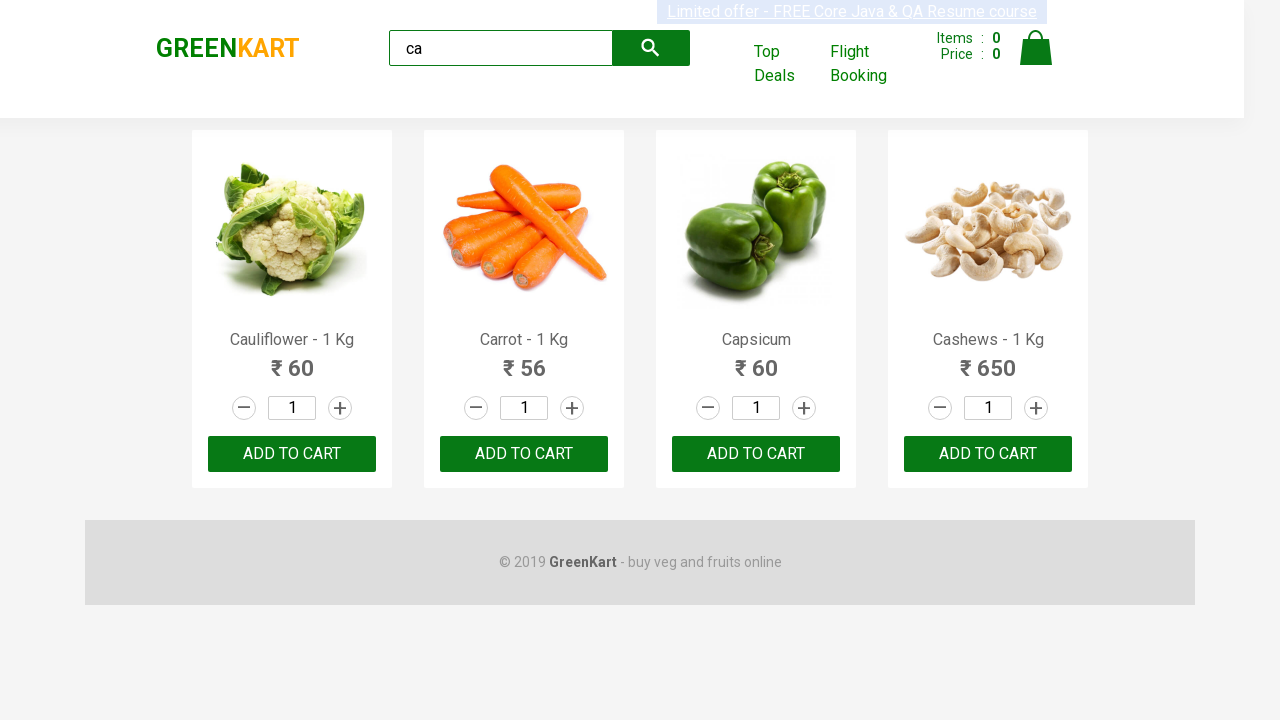

Clicked Add to Cart button for Carrot at (524, 454) on .products .product >> nth=1 >> button
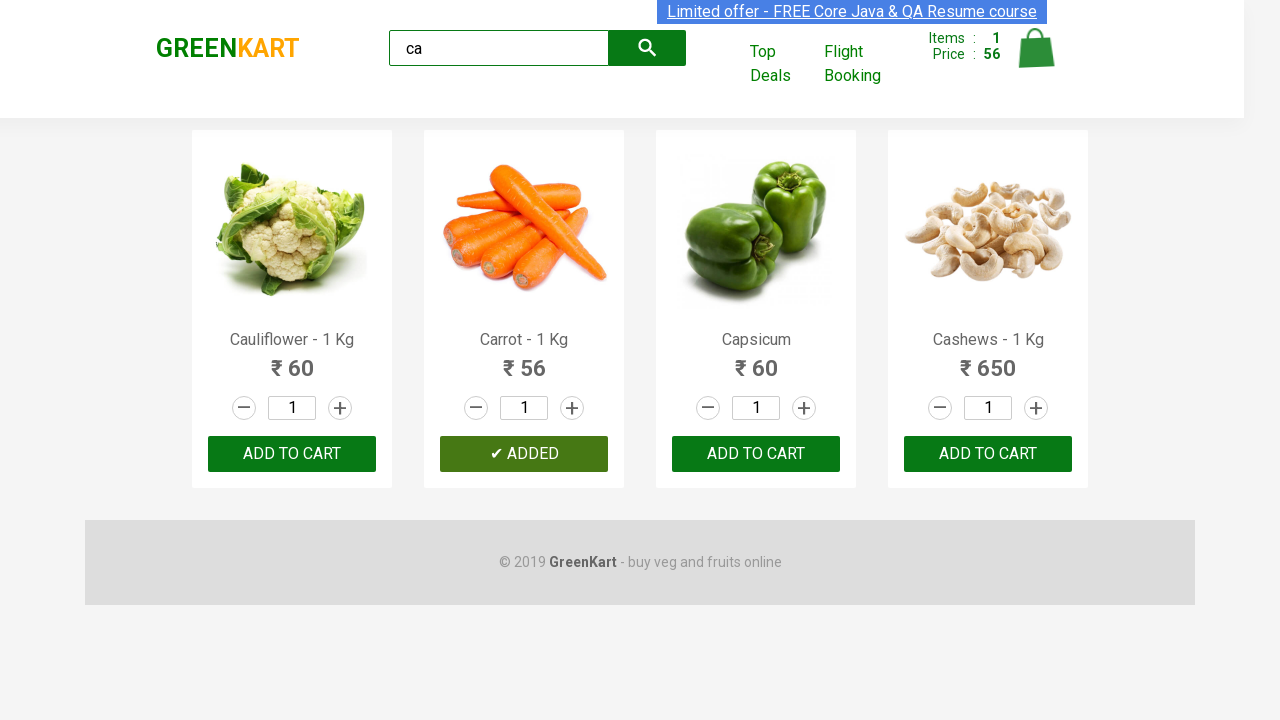

Verified brand logo is present on page
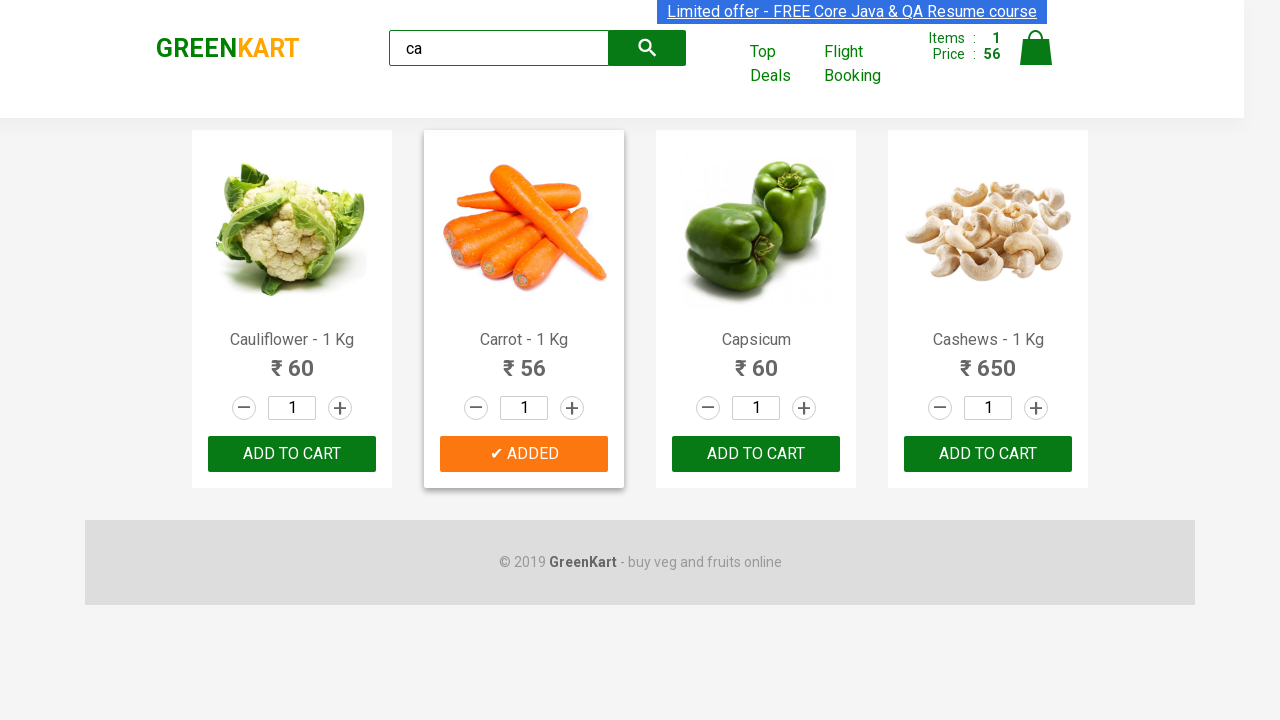

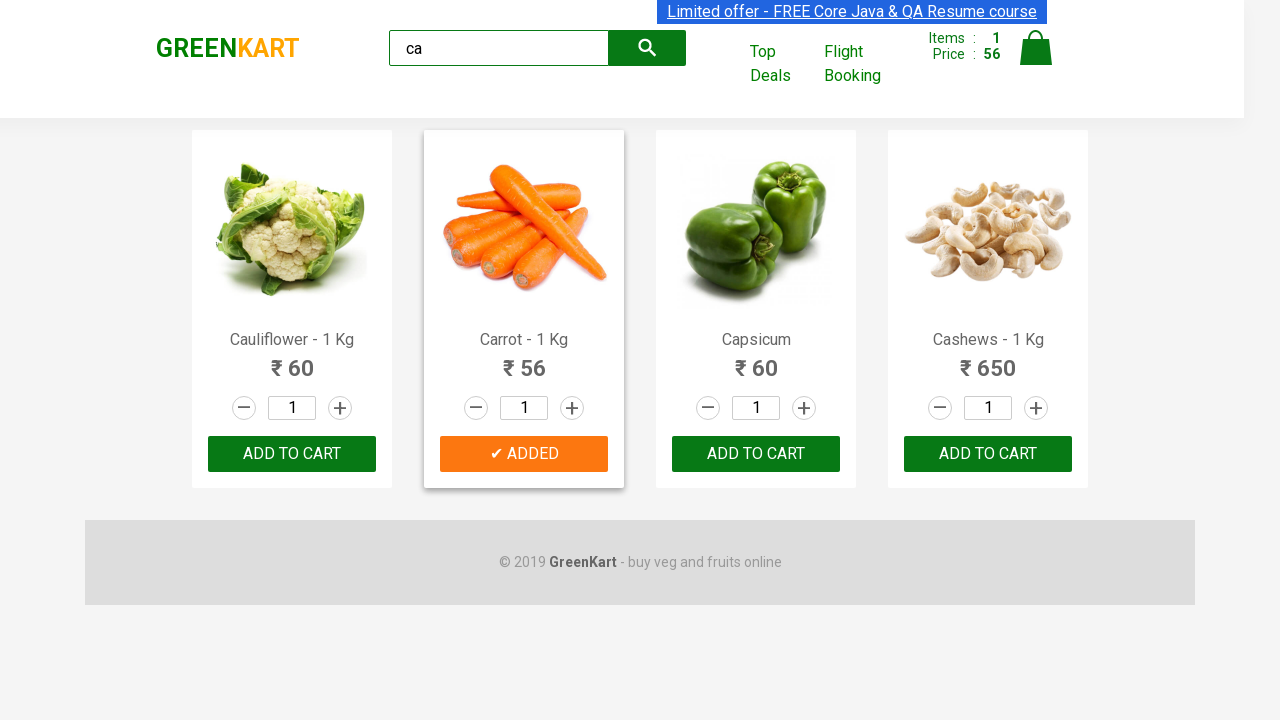